Tests that the Homepage loads correctly, verifies the page has a title, main heading, footer, and checks for CRPO compliance and crisis support information. Also tests mobile responsiveness.

Starting URL: https://therapy-website.vercel.app/

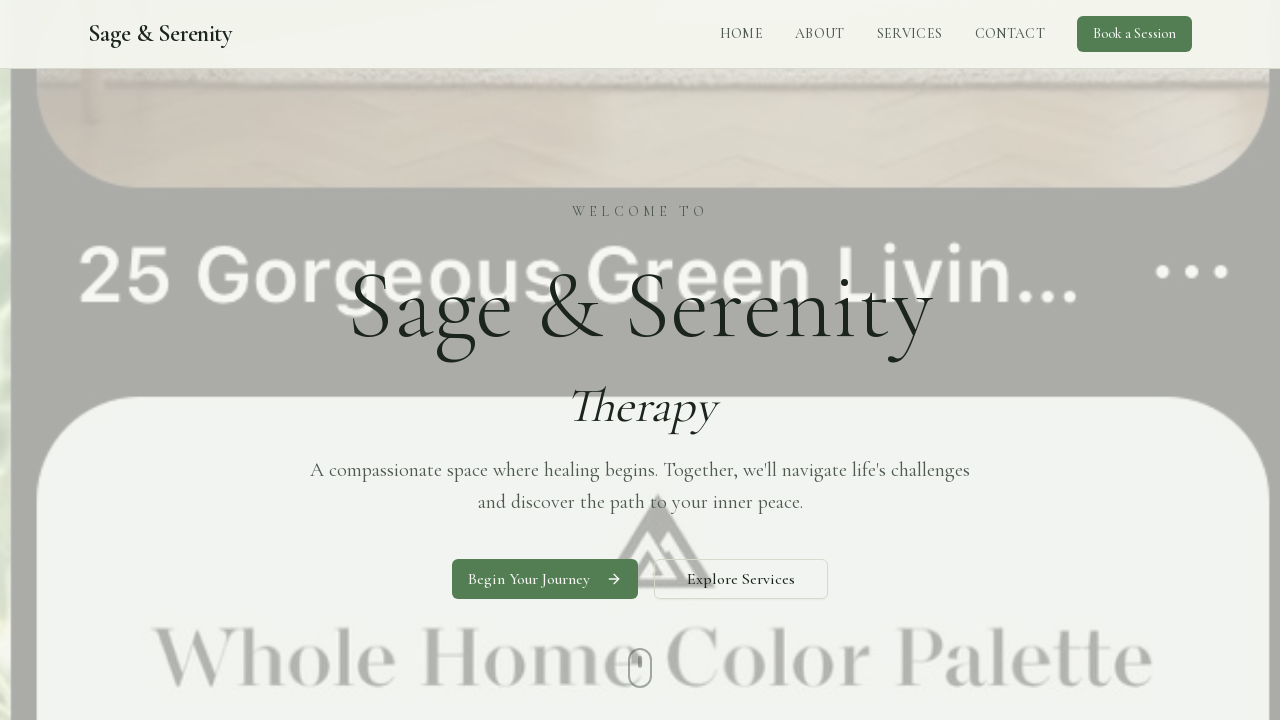

Waited for page to load completely (networkidle)
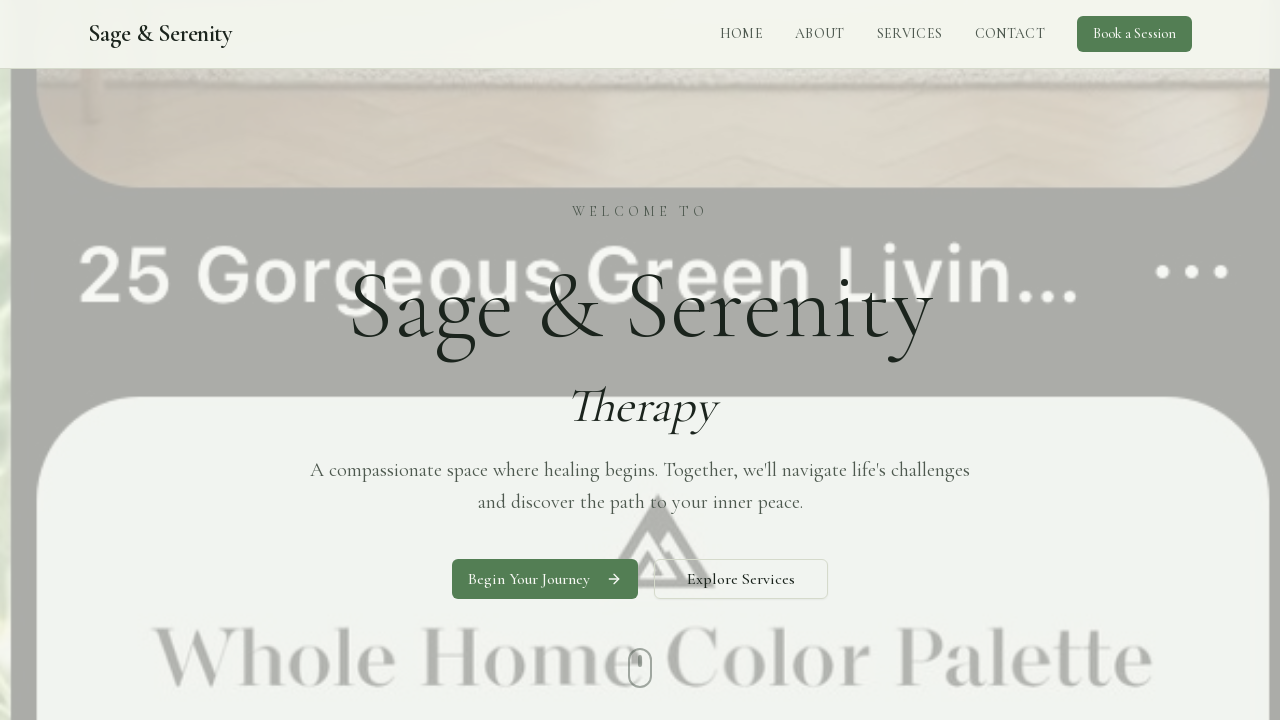

Main heading (h1 or h2) is visible
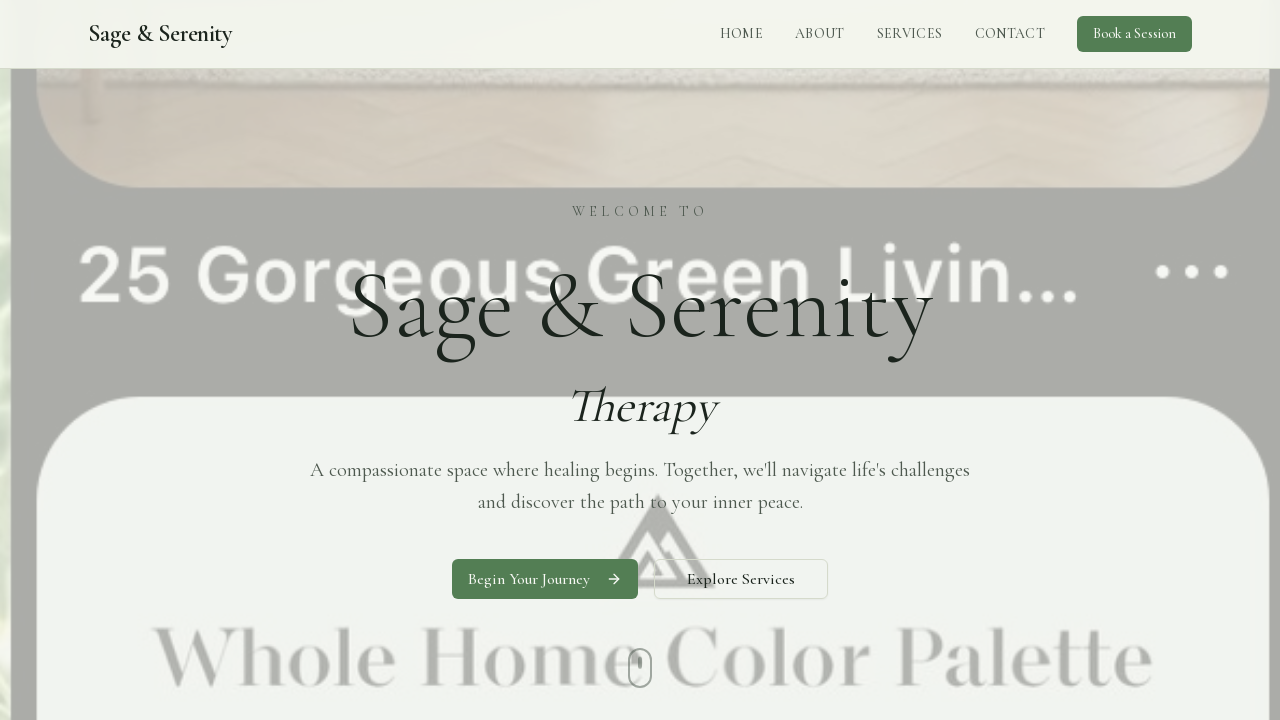

Footer element is visible
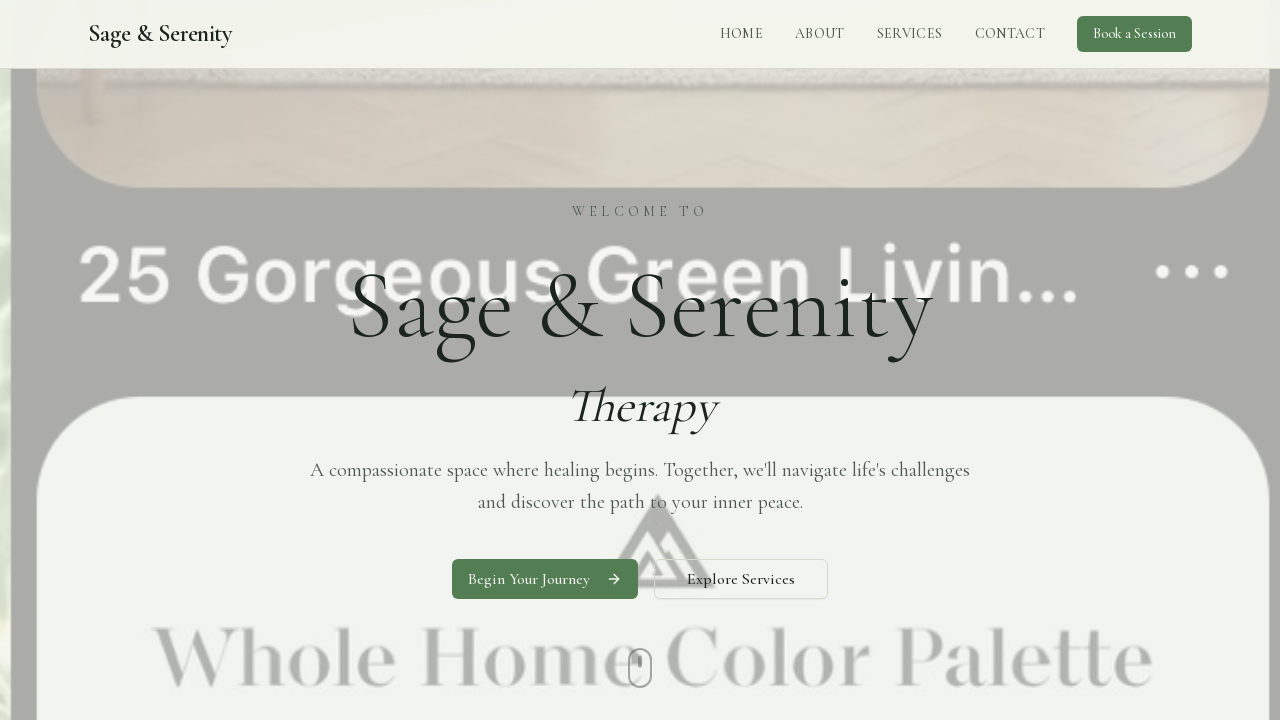

Changed viewport to mobile size (375x667)
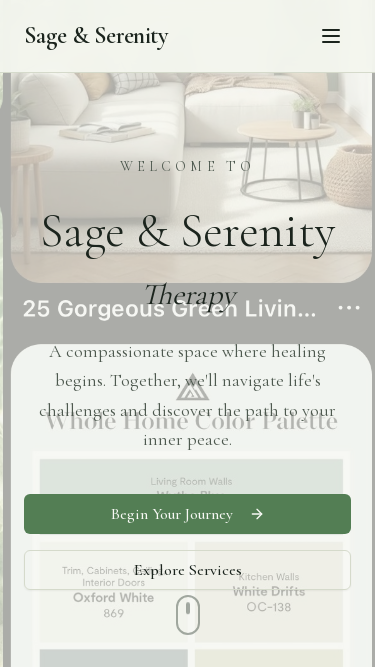

Waited 300ms for mobile layout to settle
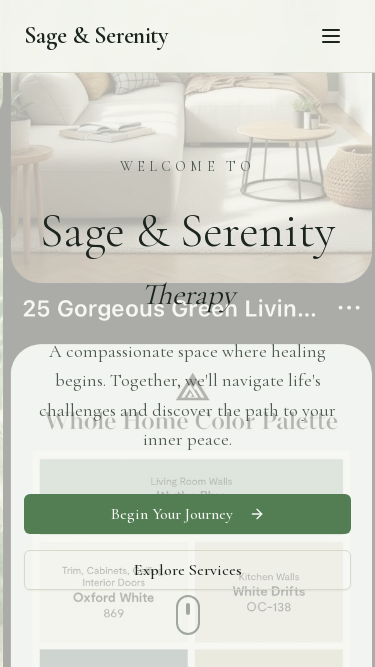

Verified main heading is still visible on mobile viewport
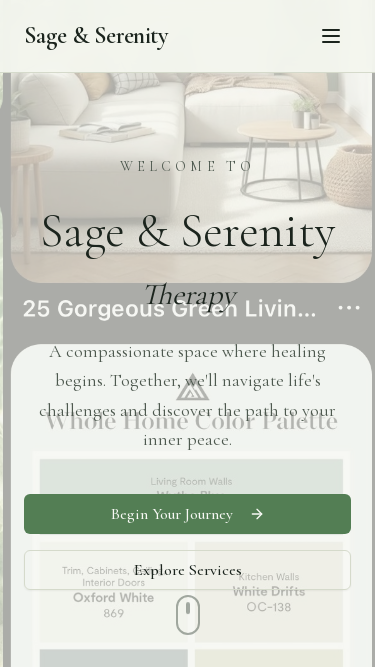

Reset viewport to desktop size (1280x720)
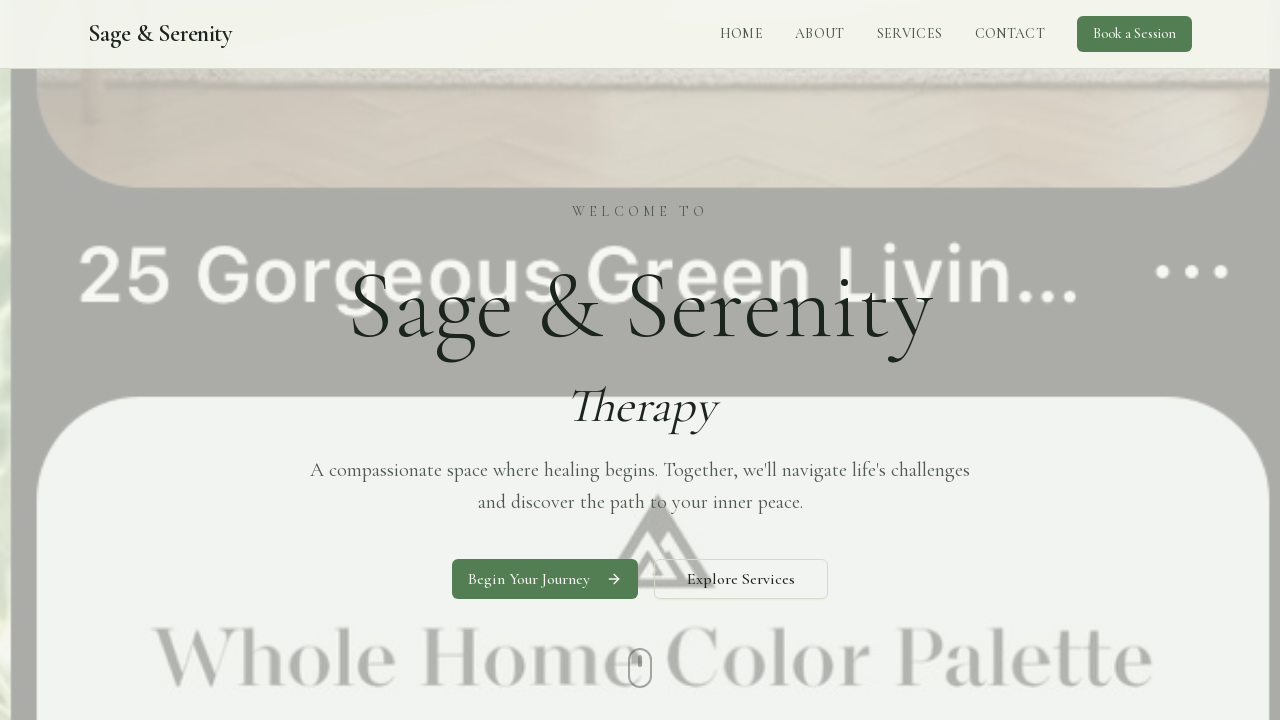

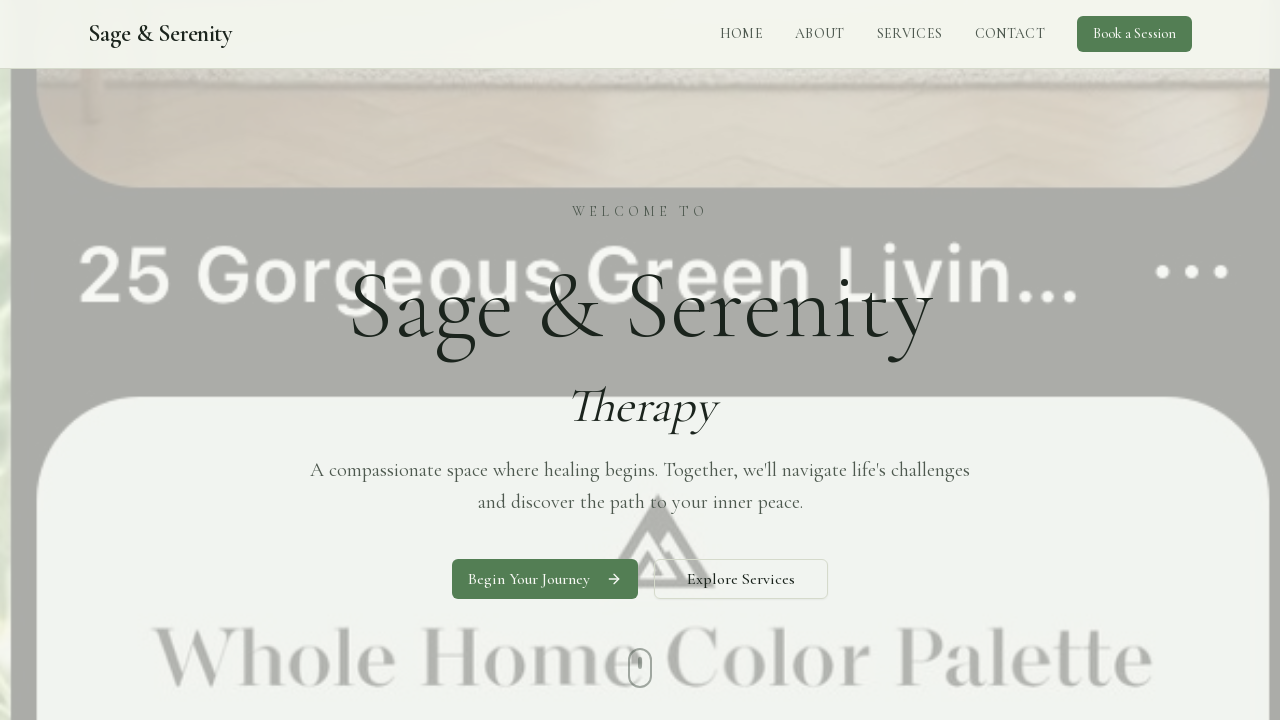